Tests navigation flow by clicking a blinking text link, extracting email information from the resulting page, navigating back, and filling form fields with the extracted data.

Starting URL: http://www.rahulshettyacademy.com/AutomationPractice/

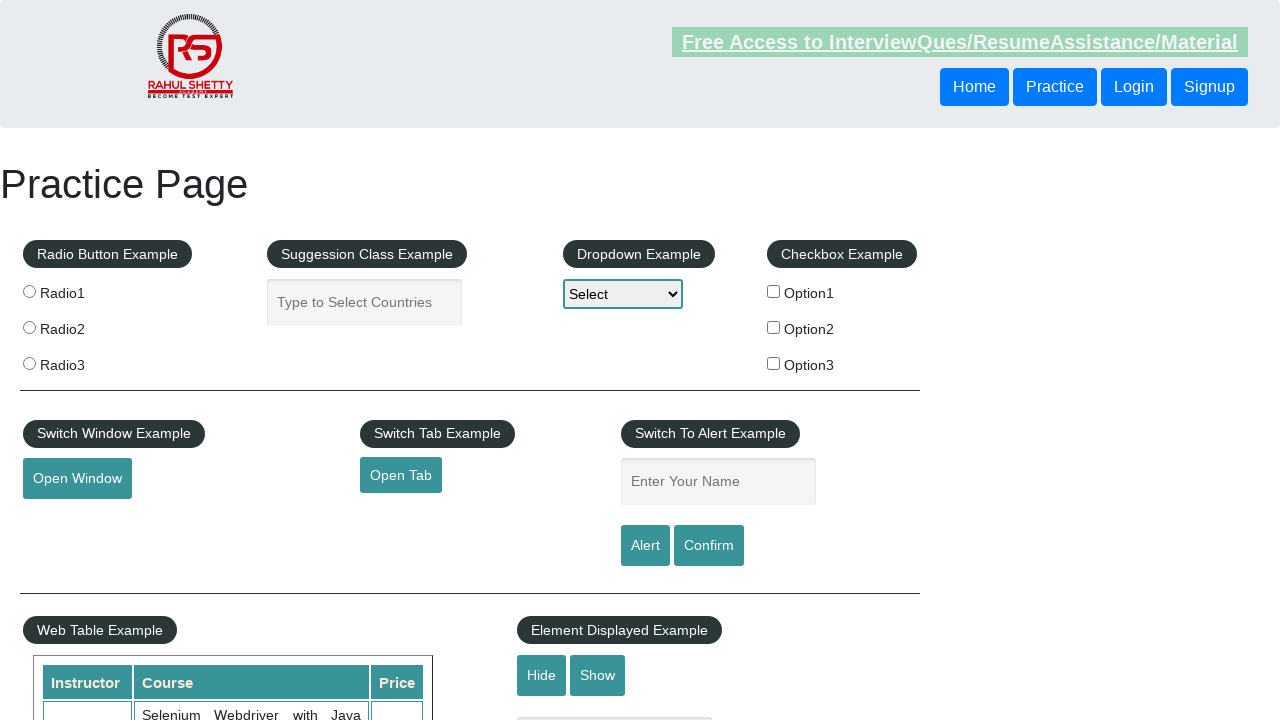

Clicked on the blinking text link at (960, 42) on .blinkingText
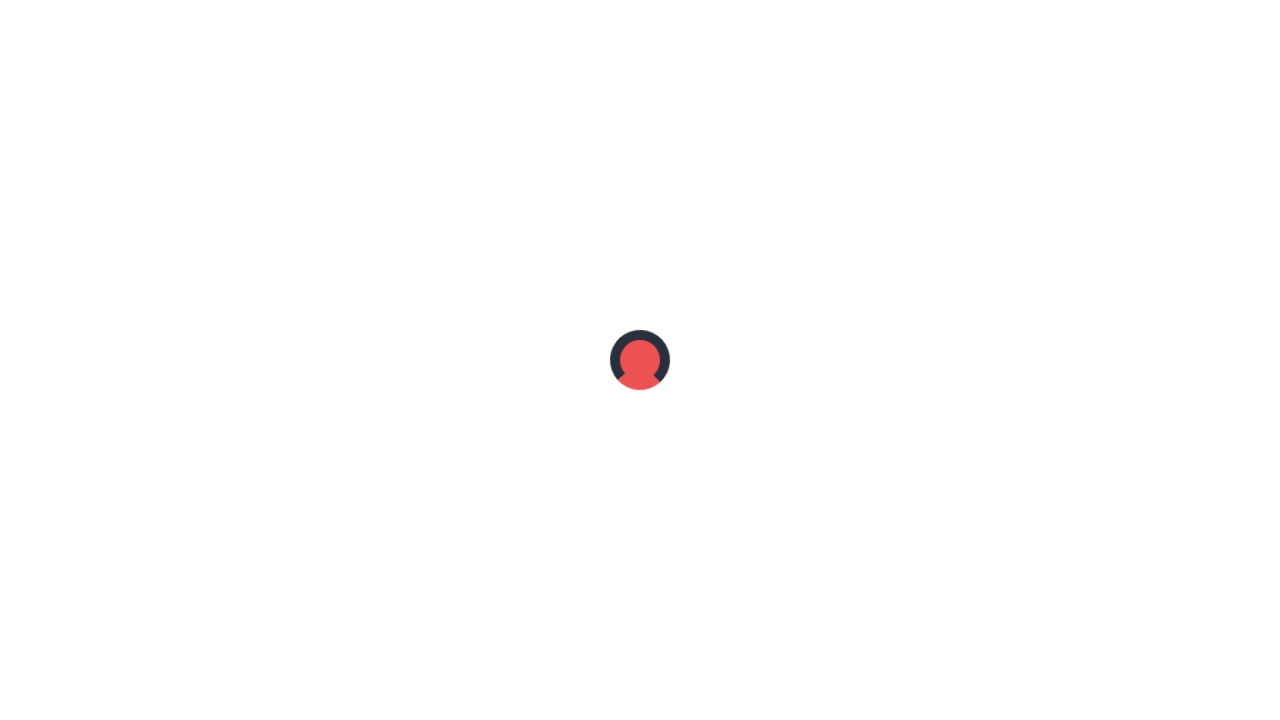

New page loaded with email information paragraph
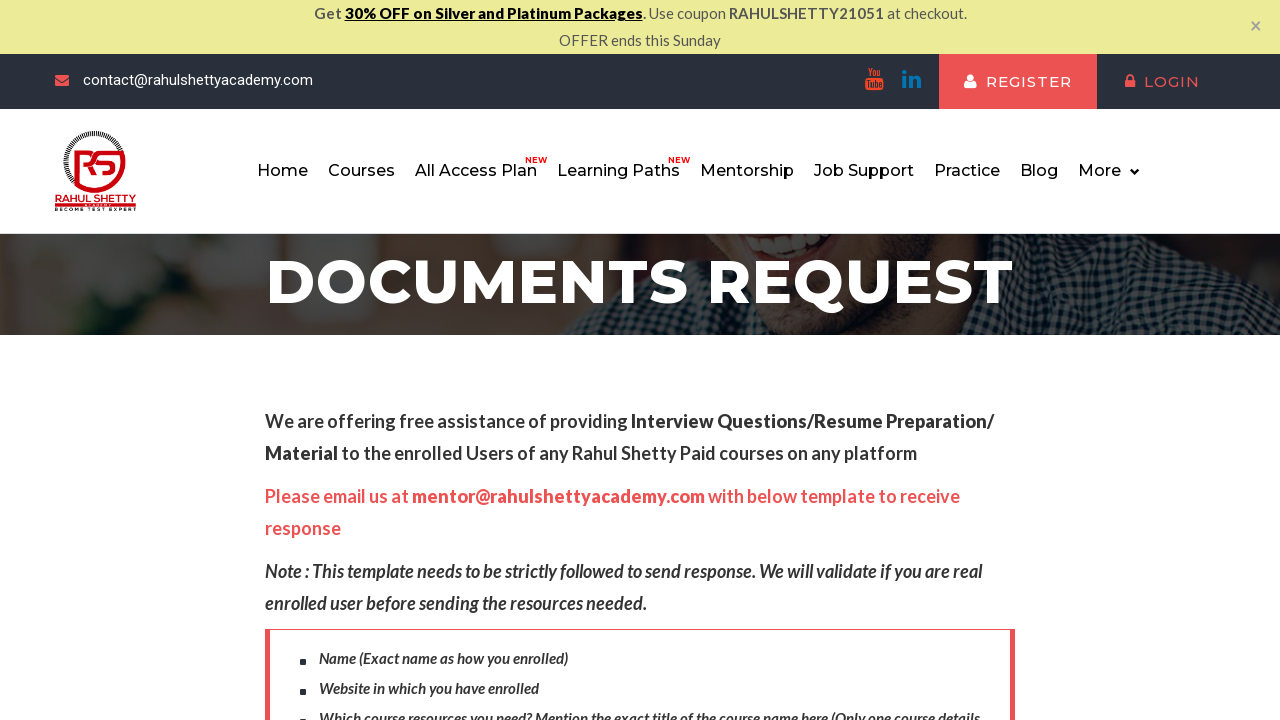

Extracted email paragraph text
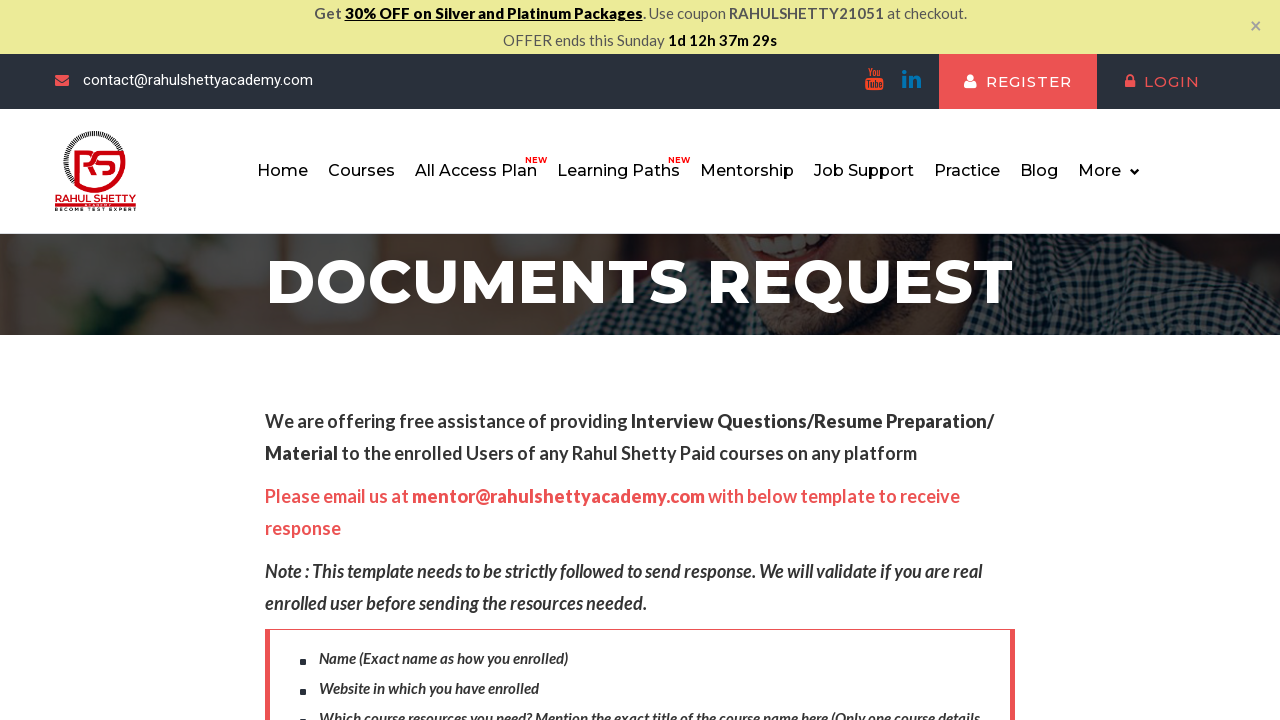

Parsed email ID: mentor@rahulshettyacademy.com
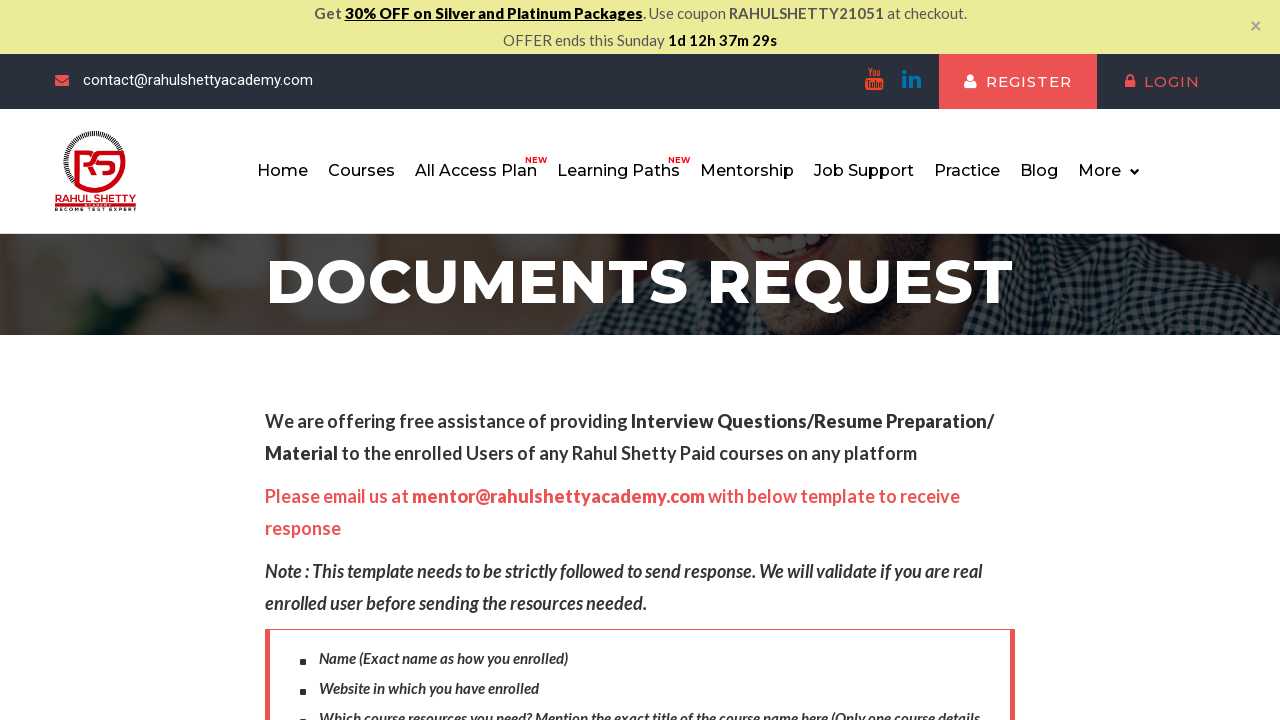

Navigated back to the original page
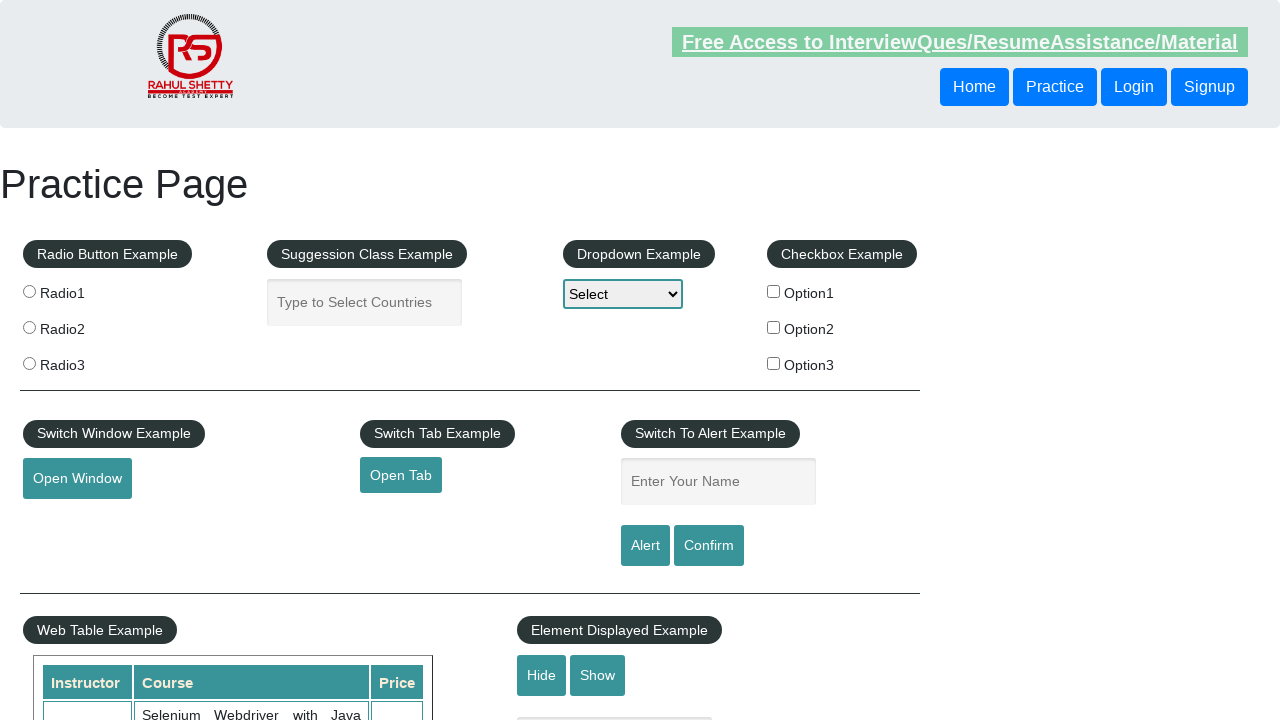

Form is now available on the original page
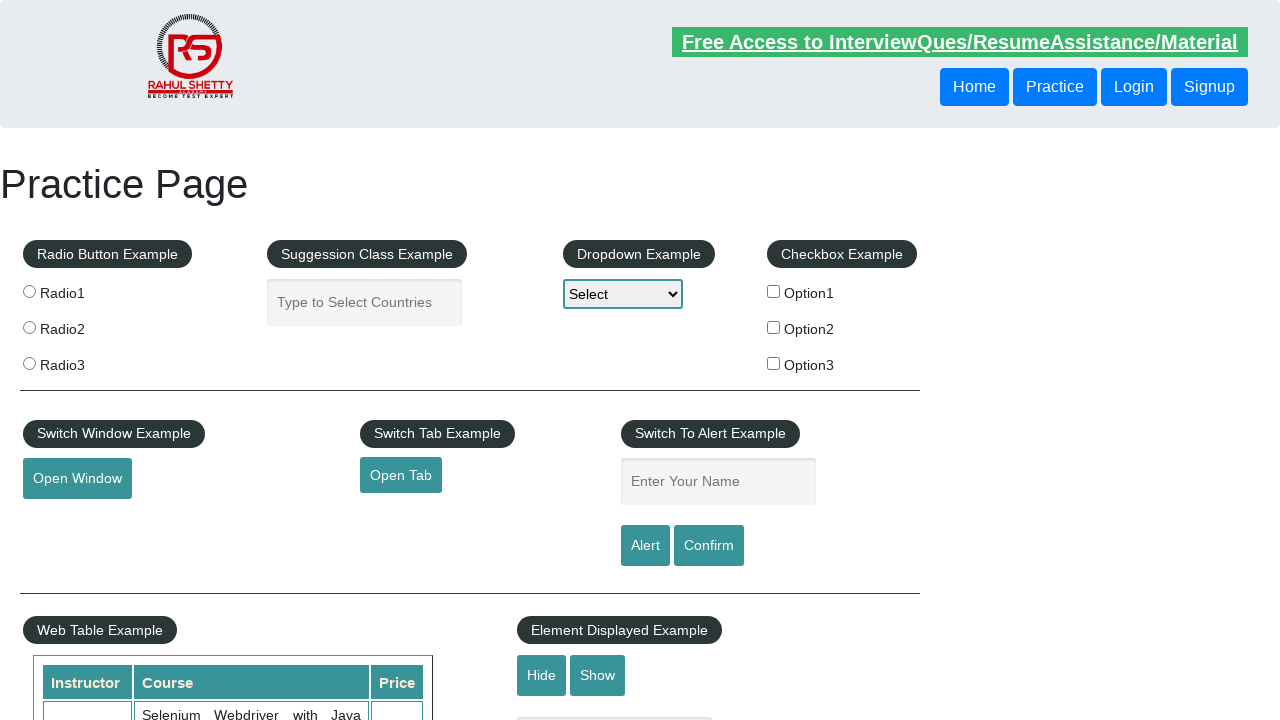

Filled name input field with email ID: mentor@rahulshettyacademy.com on input#name
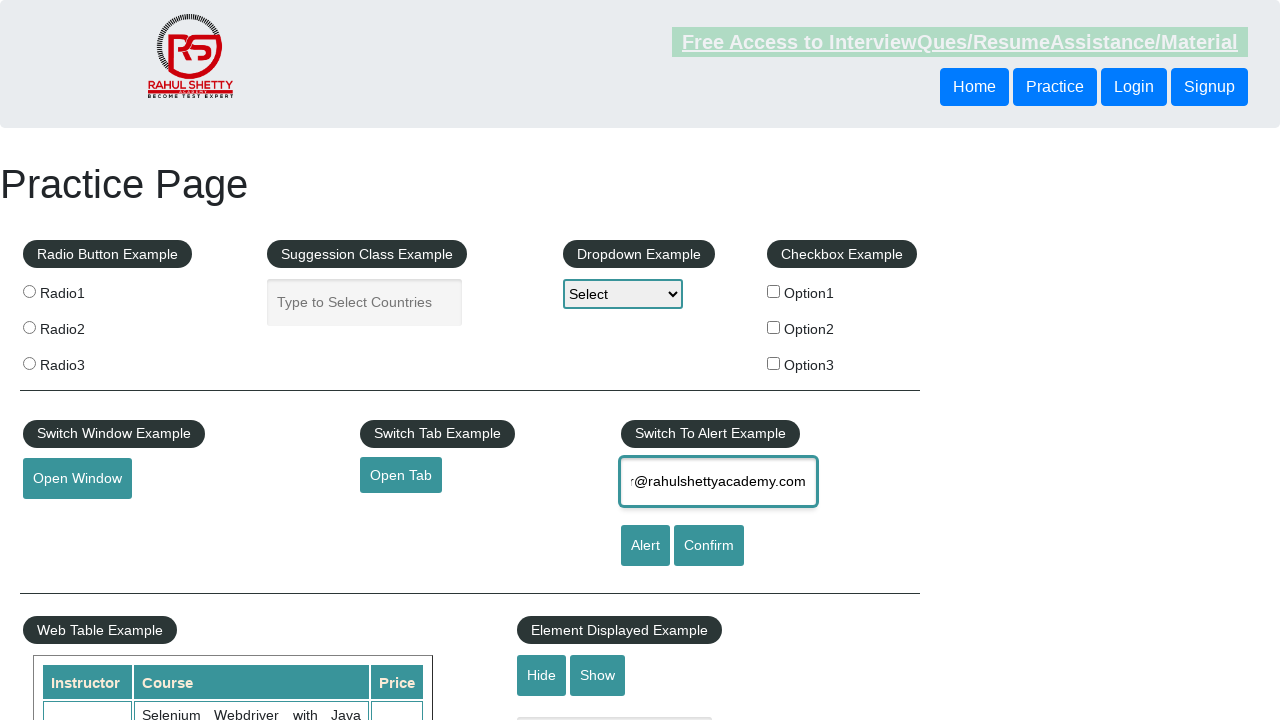

Filled autocomplete input field with email ID: mentor@rahulshettyacademy.com on input#autocomplete
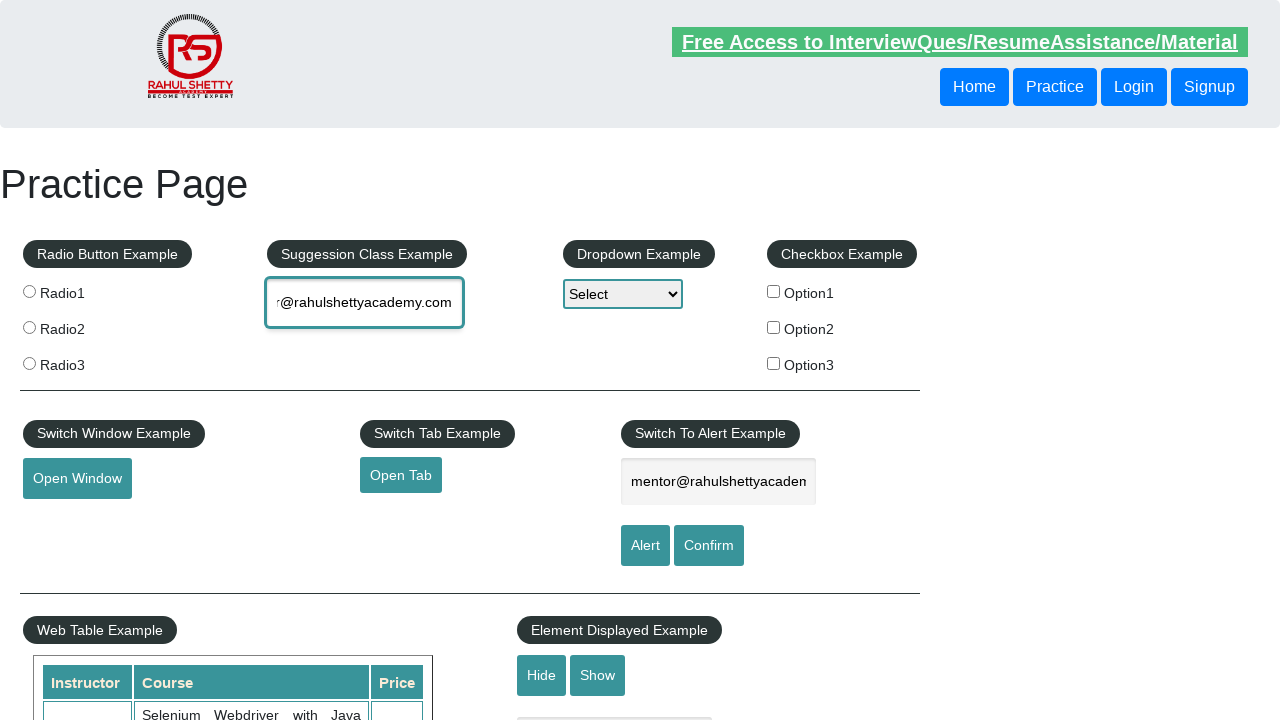

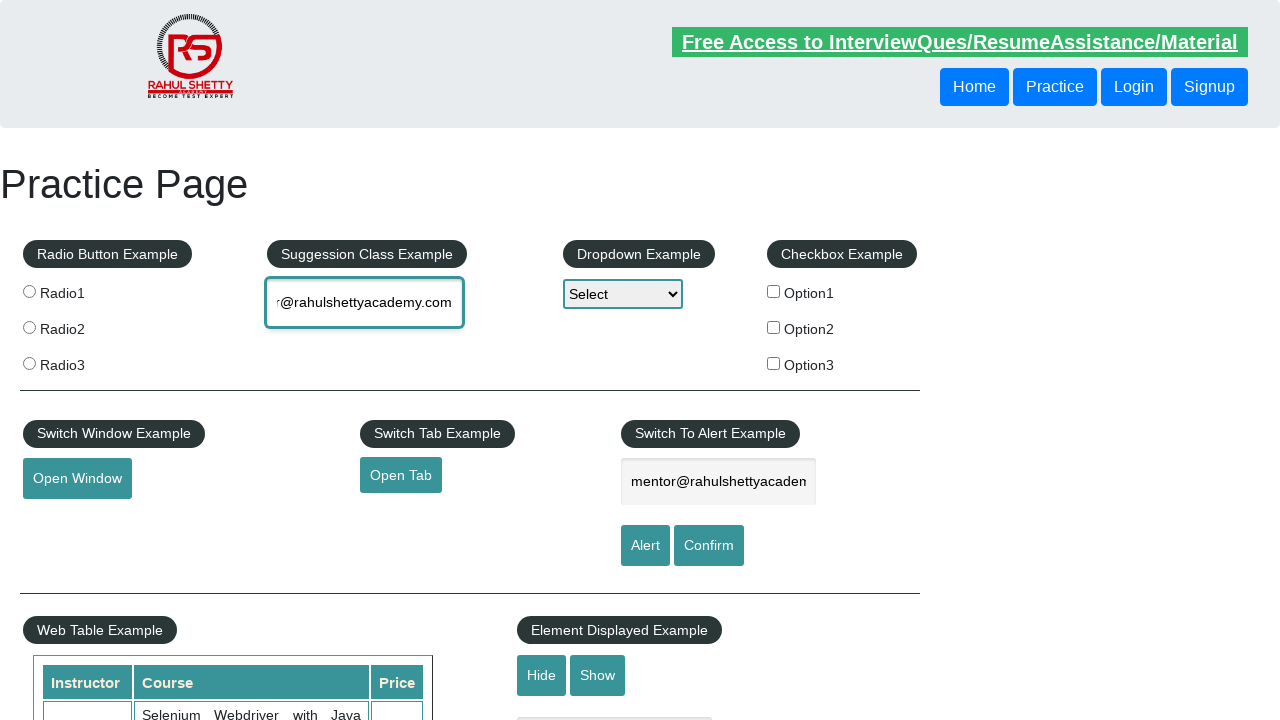